Tests the Python.org search functionality by entering "pycon" as a search query and verifying that results are returned

Starting URL: http://www.python.org

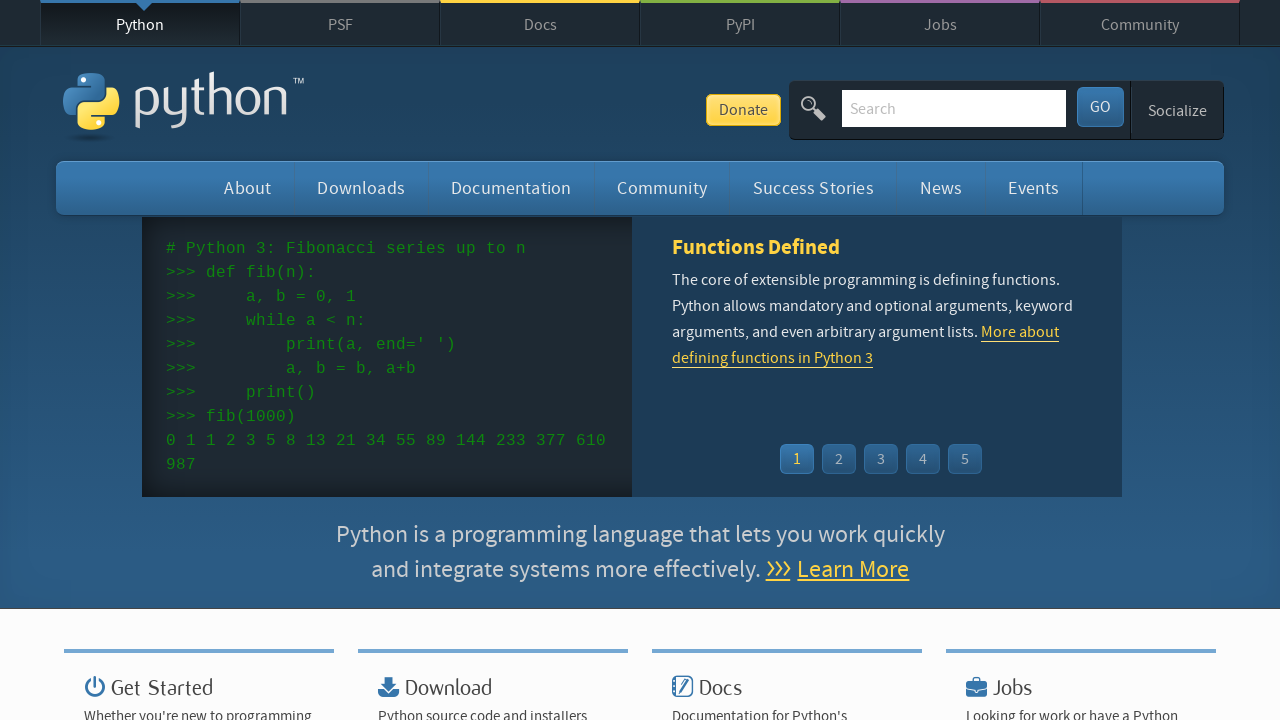

Filled search box with 'pycon' query on input[name='q']
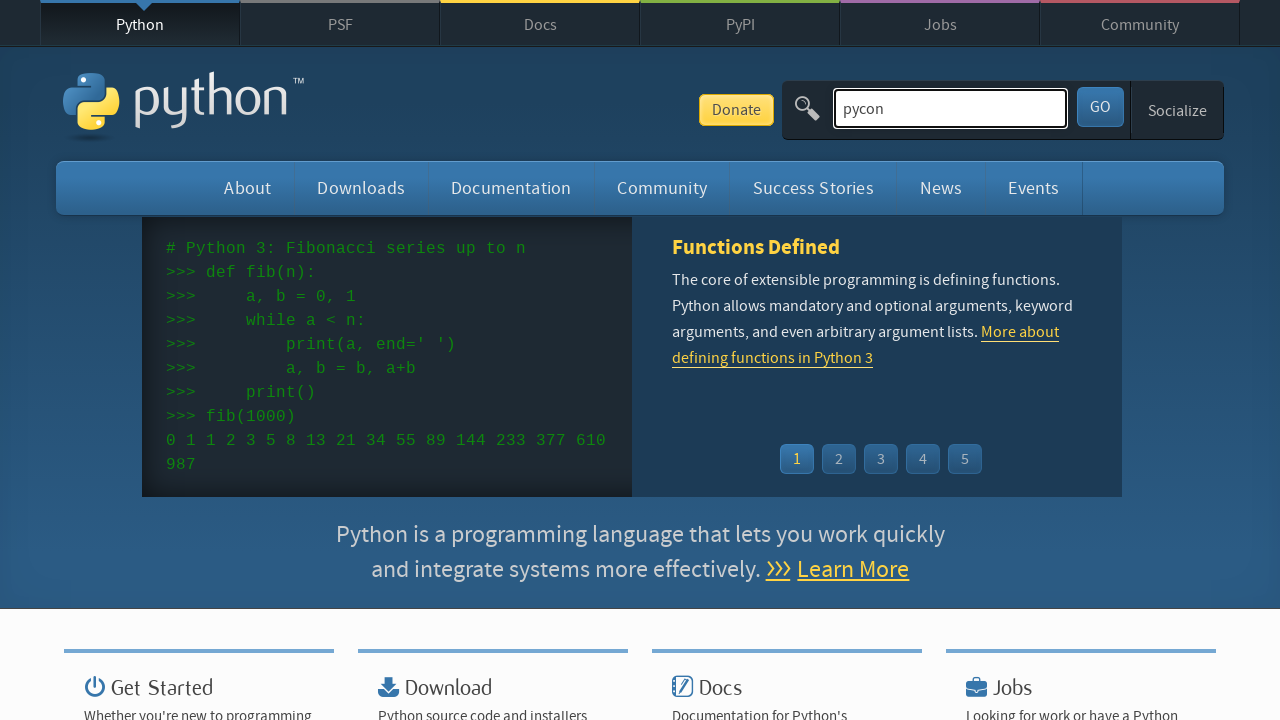

Pressed Enter to submit search query on input[name='q']
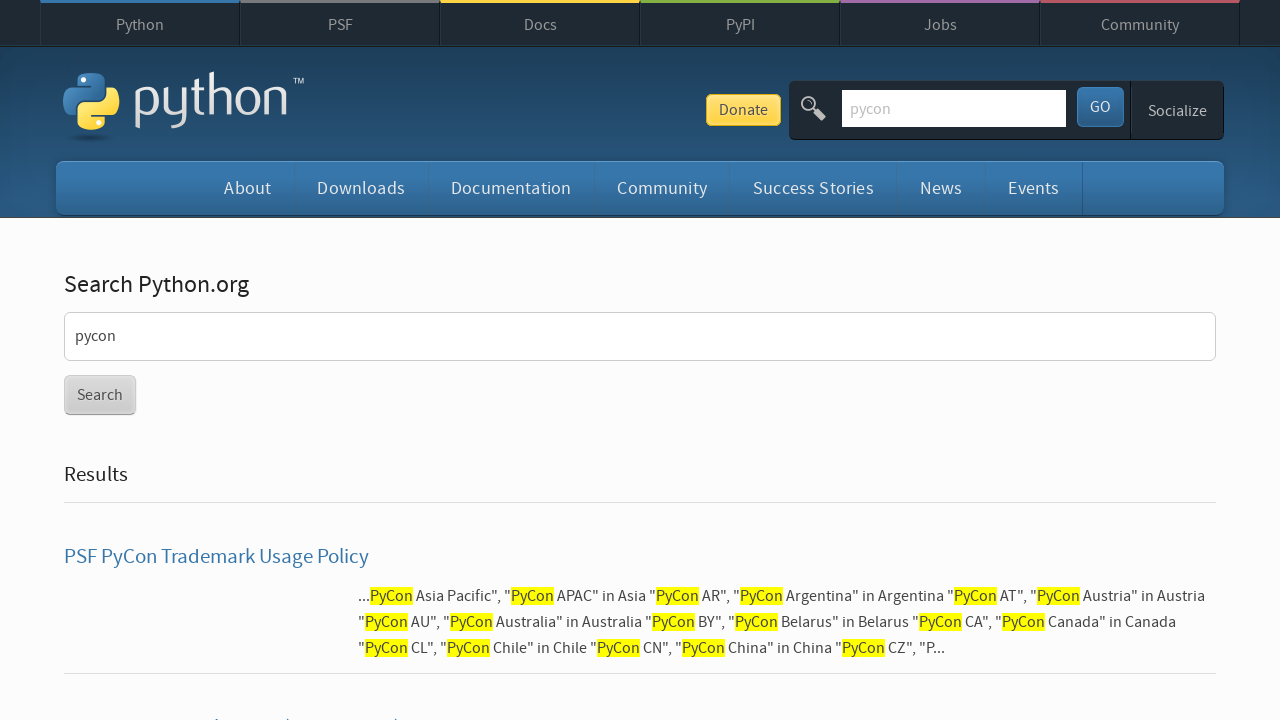

Waited for search results page to fully load
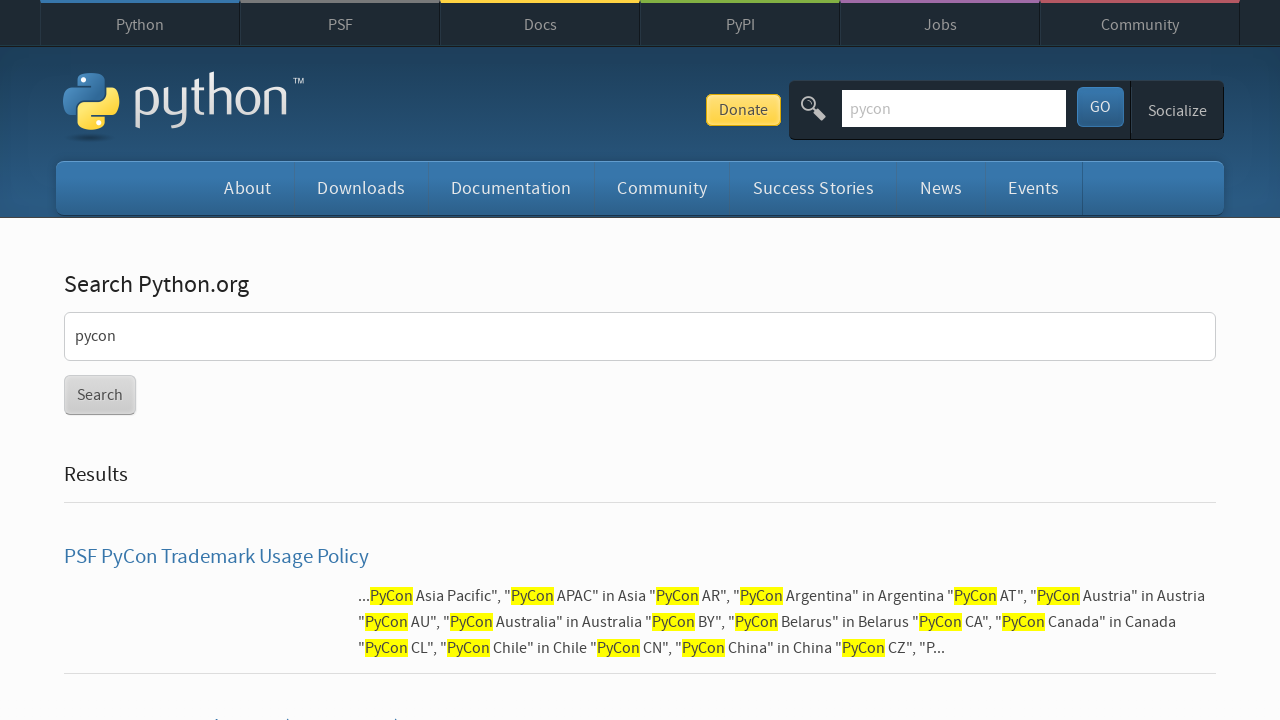

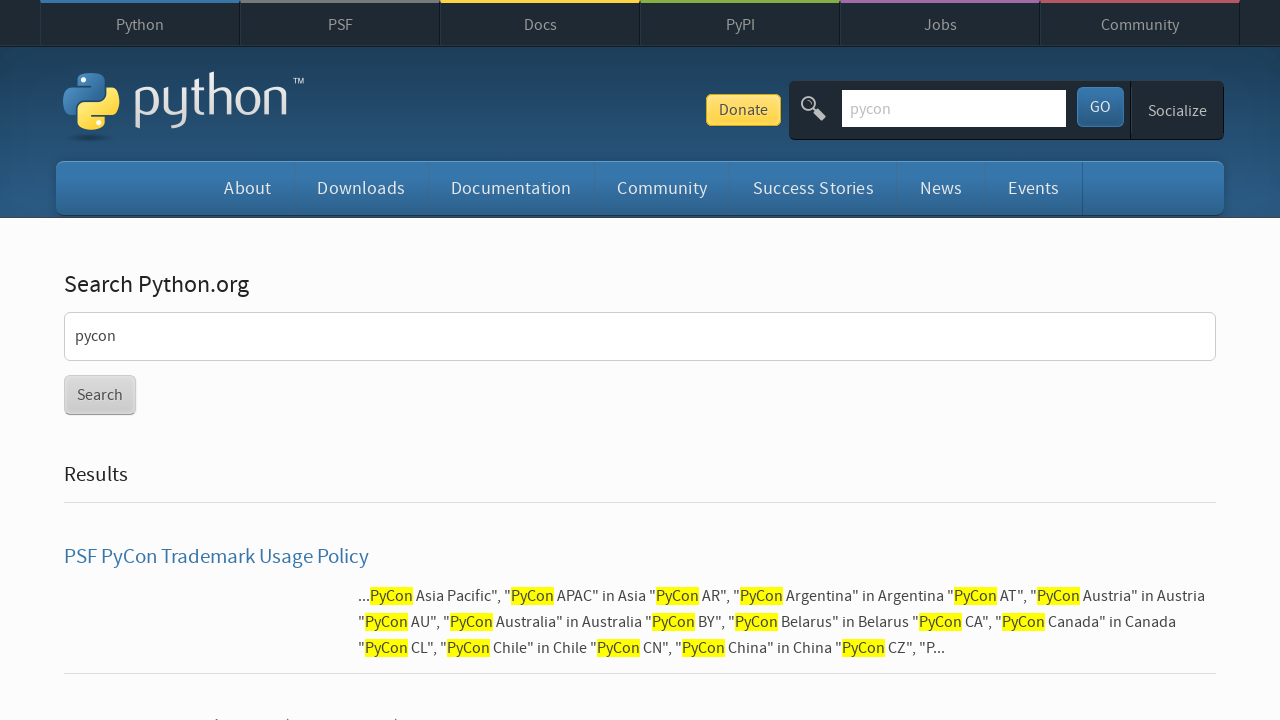